Tests different button click types including double-click, right-click (context click), and regular click, verifying each action displays the appropriate message.

Starting URL: https://demoqa.com

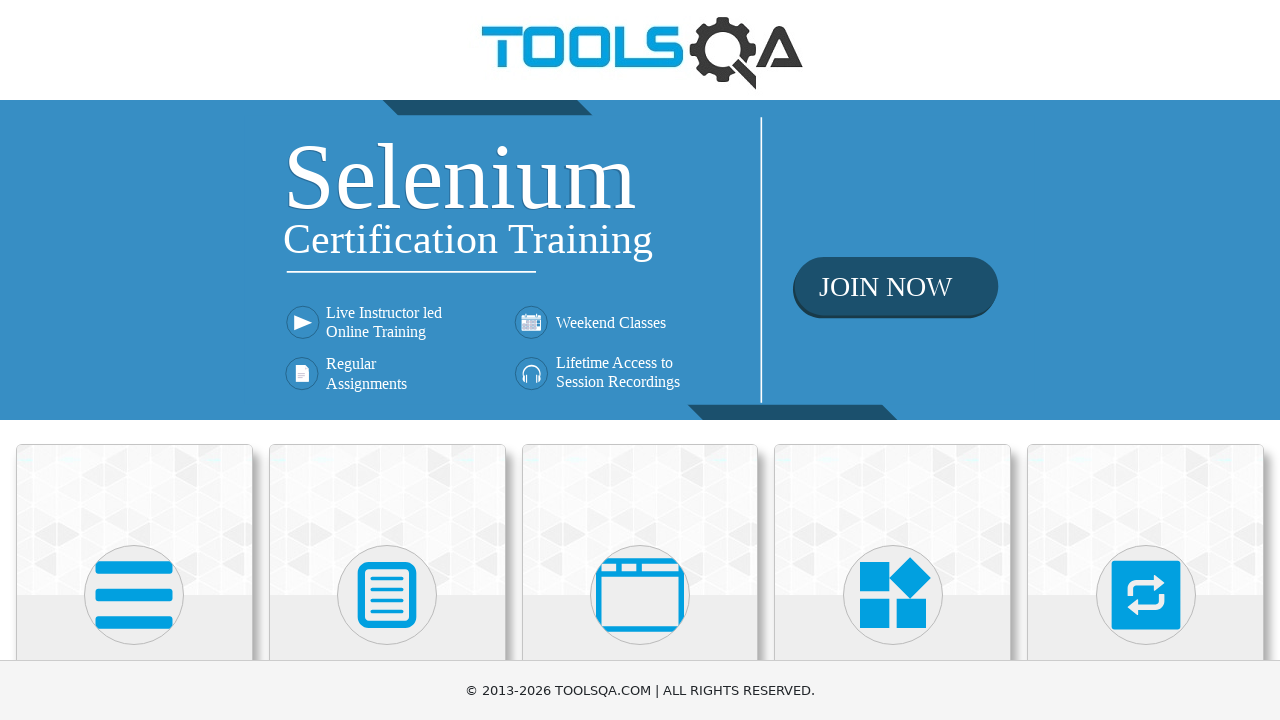

Clicked on Elements card at (134, 595) on svg[viewBox='0 0 448 512']
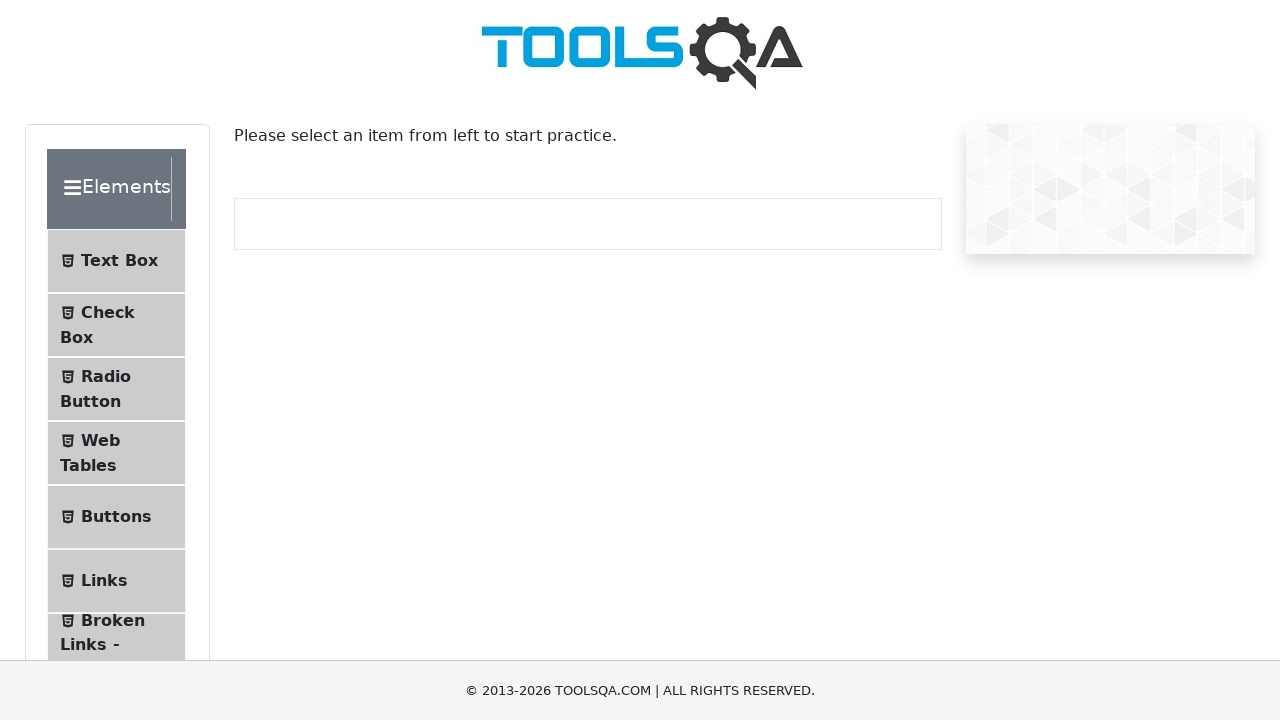

Clicked on Buttons menu item at (116, 517) on #item-4
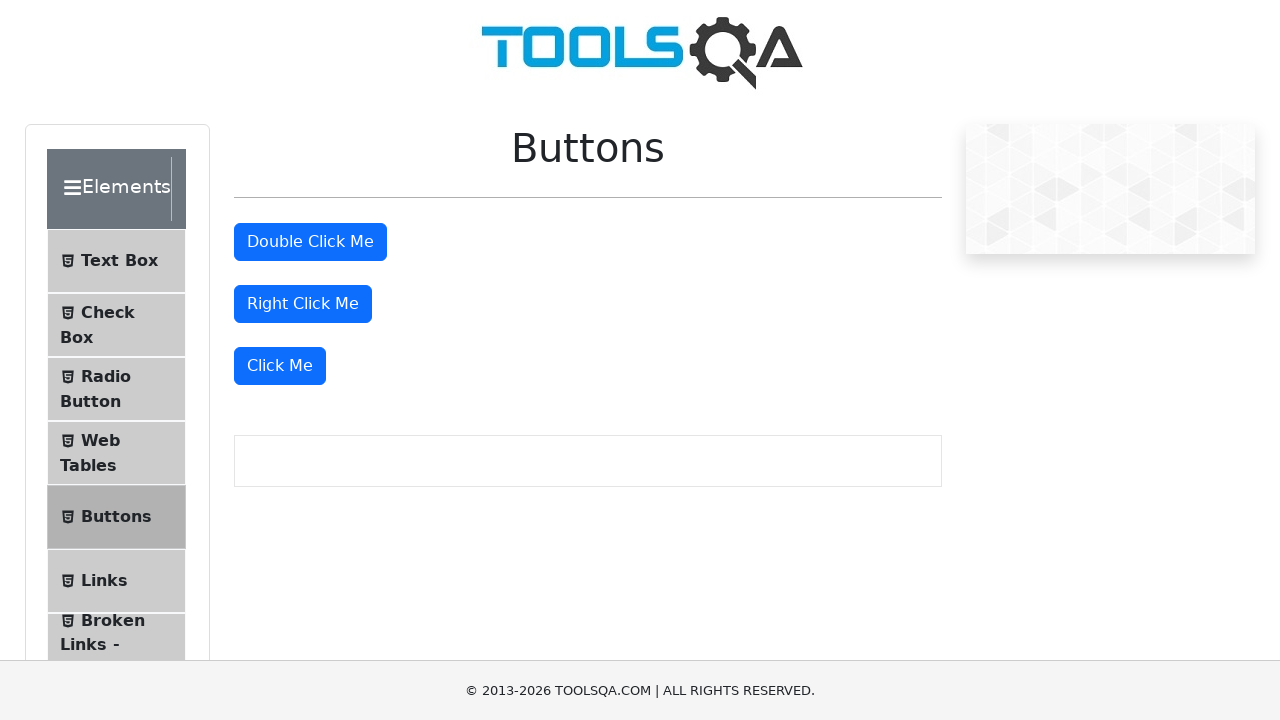

Double-clicked the double click button at (310, 242) on #doubleClickBtn
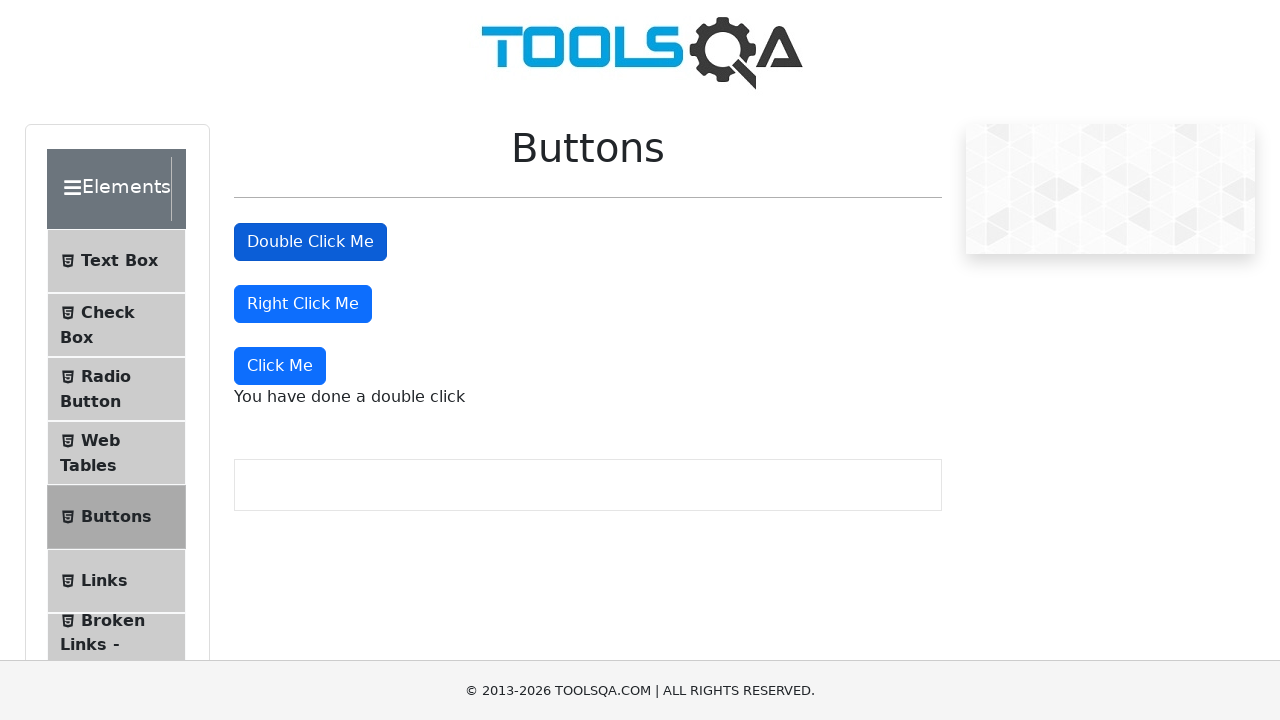

Double click message appeared
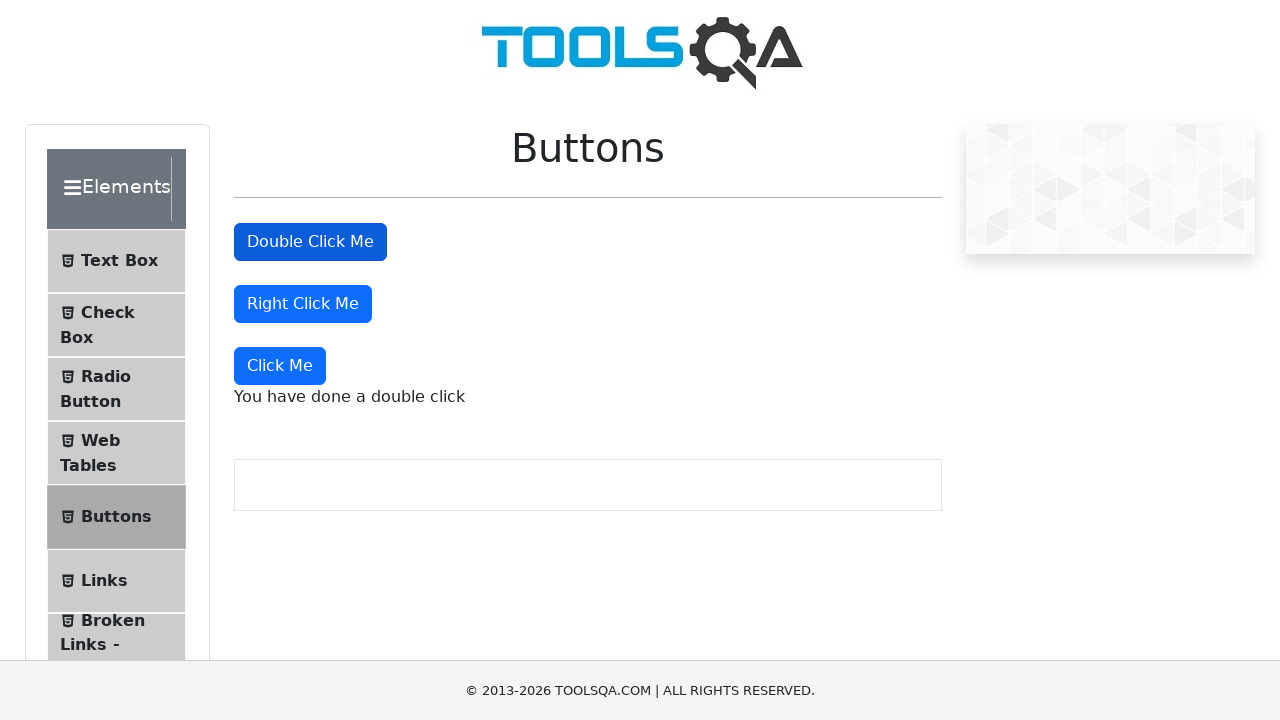

Right-clicked the right click button at (303, 304) on #rightClickBtn
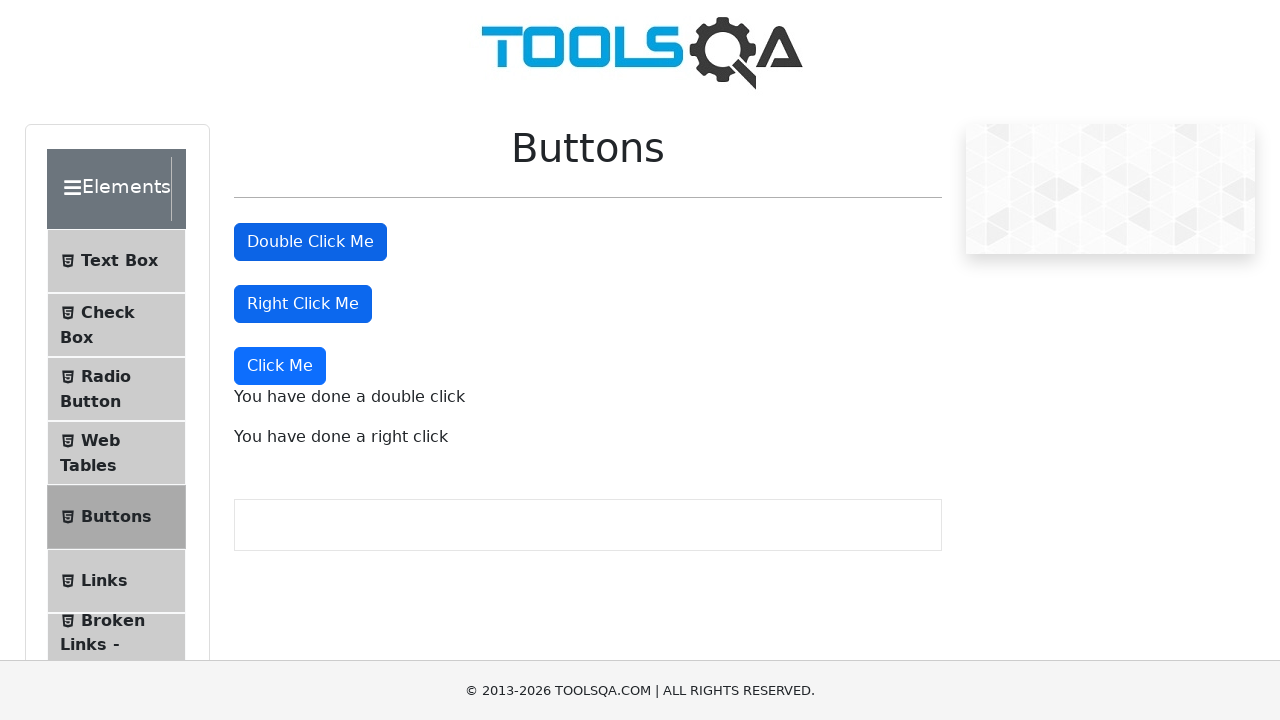

Right click message appeared
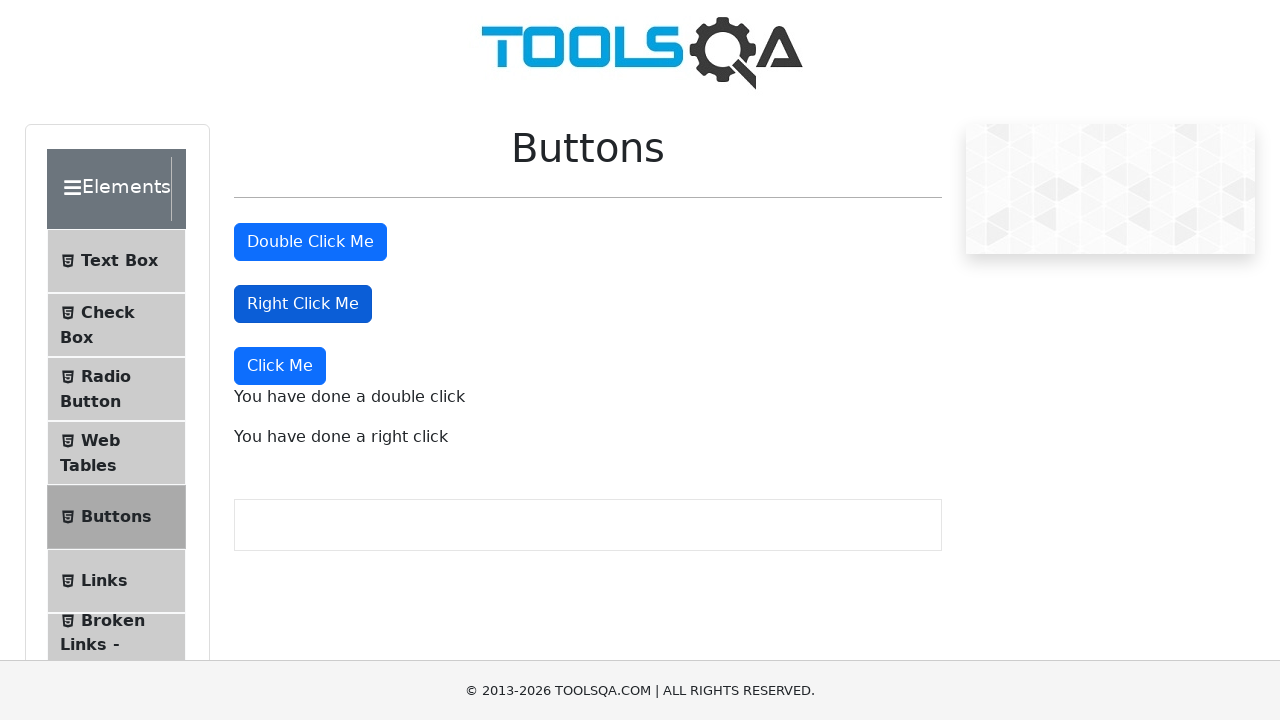

Clicked the dynamic click button at (280, 366) on div.mt-4:nth-of-type(3) button.btn-primary
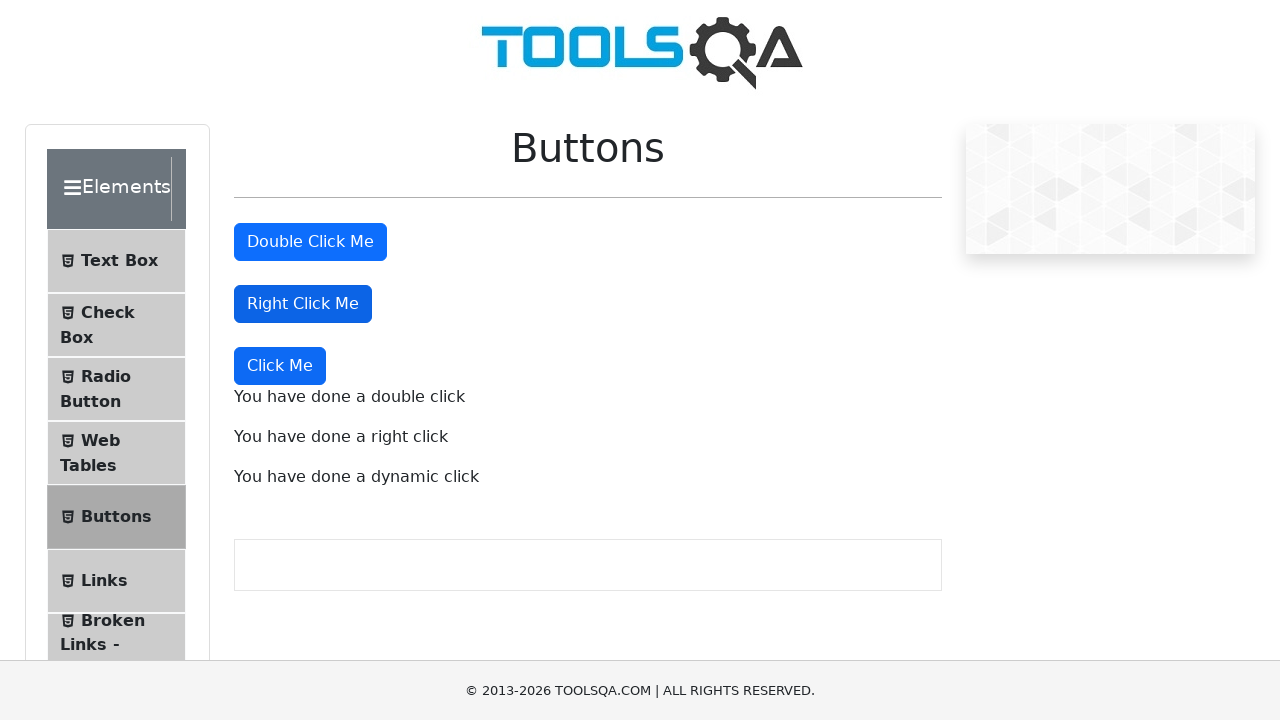

Dynamic click message appeared
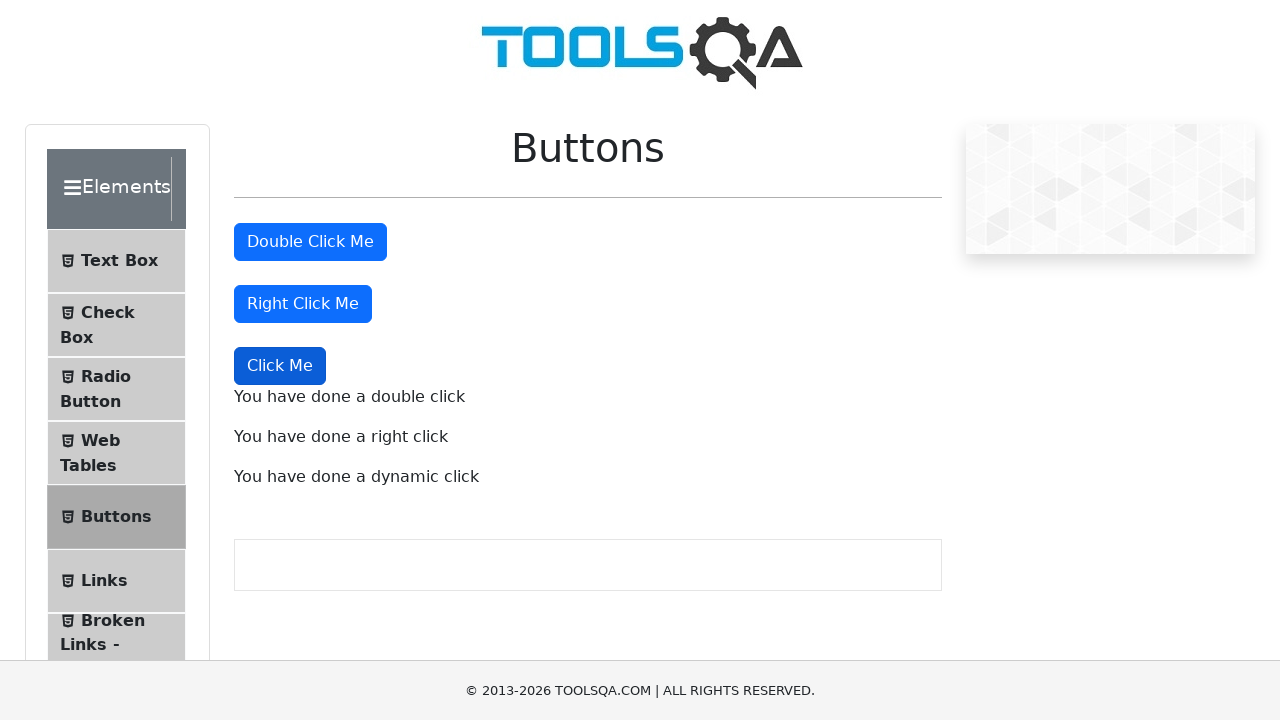

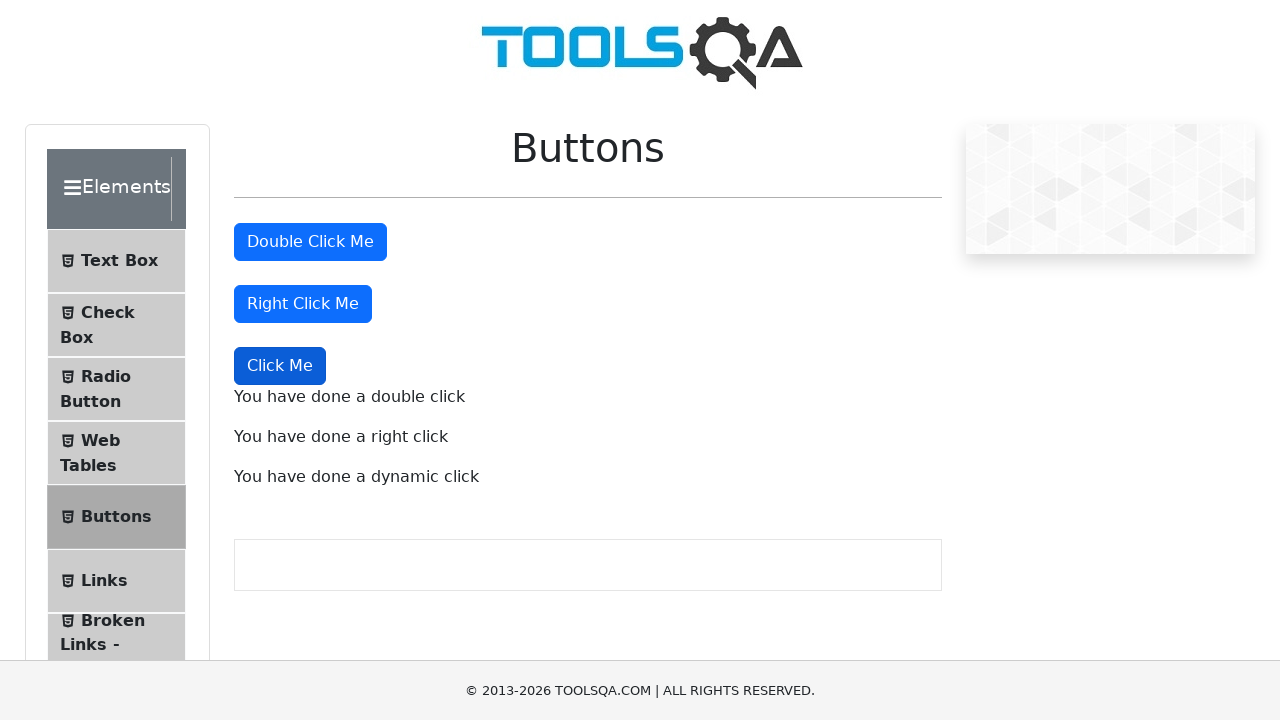